Tests dynamic dropdown functionality on a flight booking practice site by selecting an origin airport (Chennai/MAA) and a destination airport (Bangalore/BLR) from cascading dropdowns.

Starting URL: https://rahulshettyacademy.com/dropdownsPractise/#search.aspx?mode=search

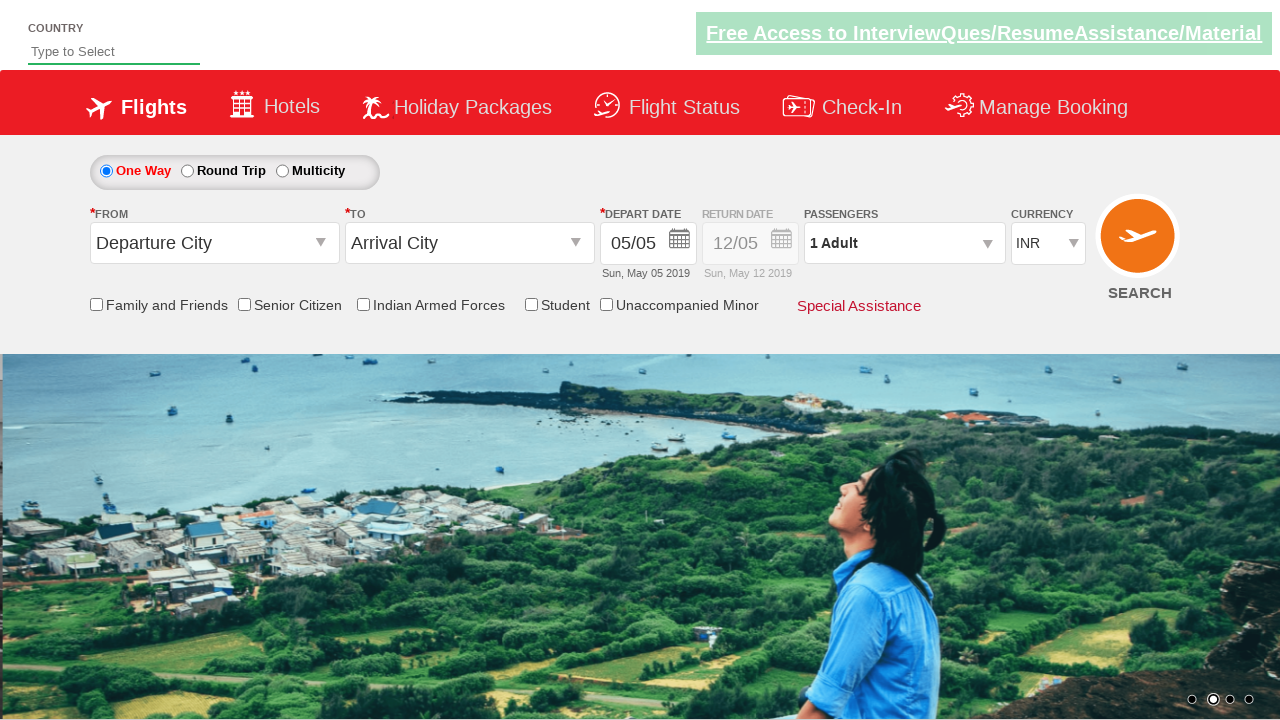

Clicked on origin station dropdown to open it at (323, 244) on #ctl00_mainContent_ddl_originStation1_CTXTaction
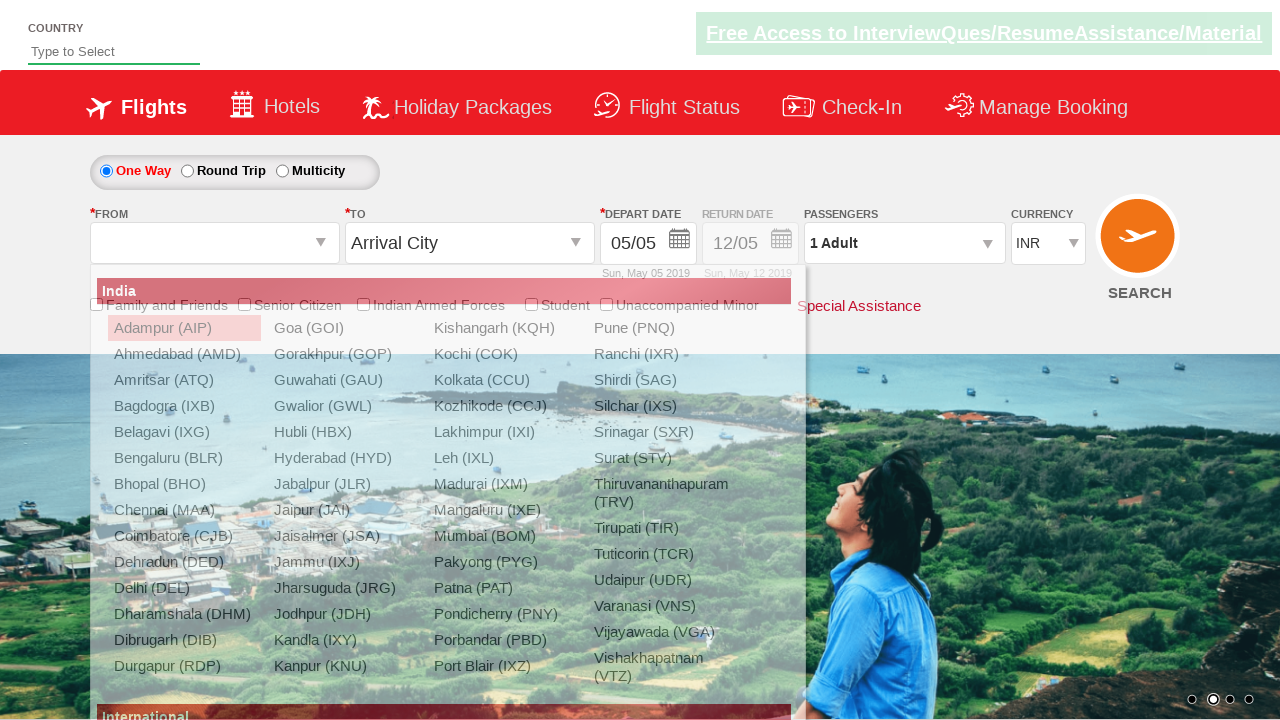

Selected Chennai (MAA) as origin airport at (184, 510) on xpath=//a[@value='MAA']
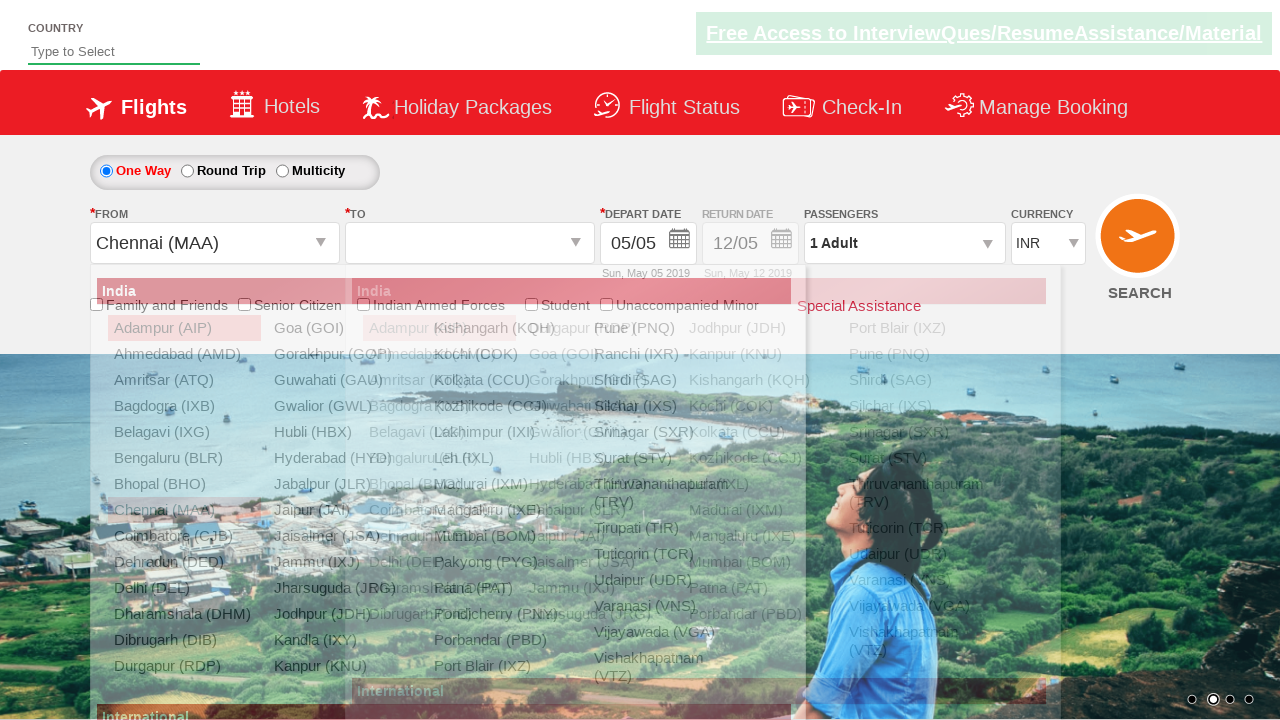

Waited for destination dropdown to become active
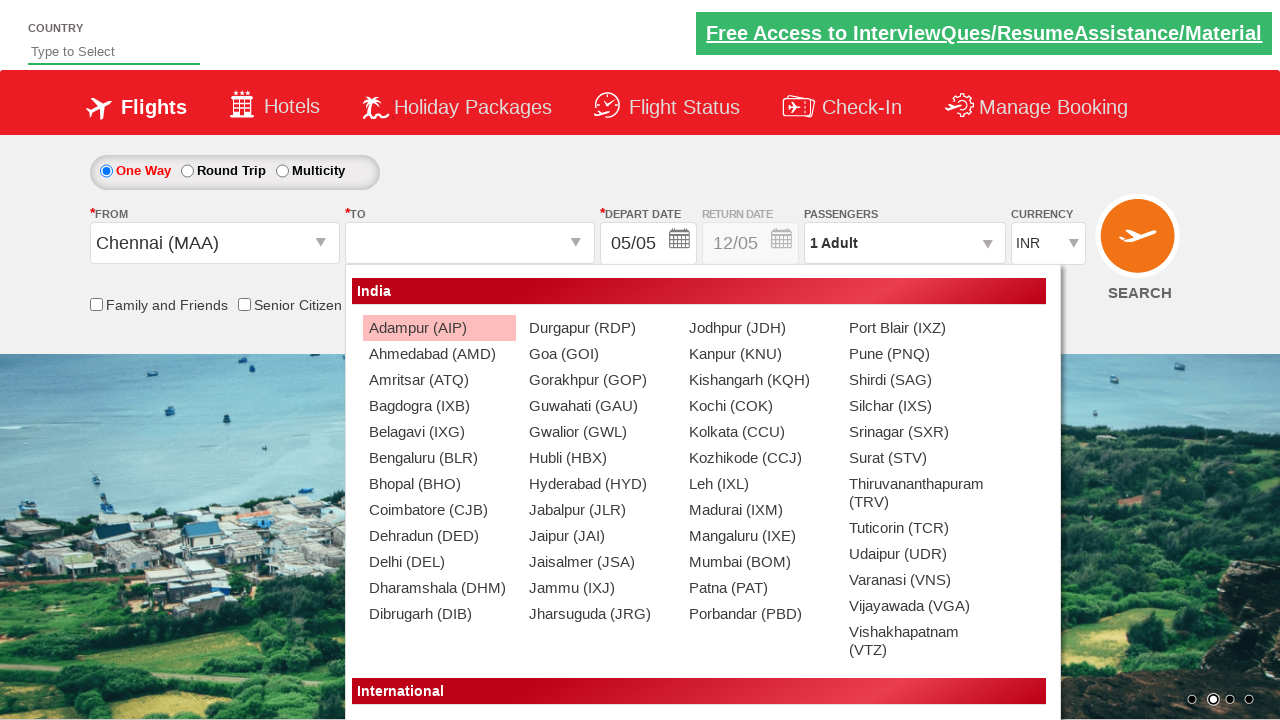

Selected Bangalore (BLR) as destination airport at (439, 458) on xpath=//div[@id='glsctl00_mainContent_ddl_destinationStation1_CTNR']//a[@value='
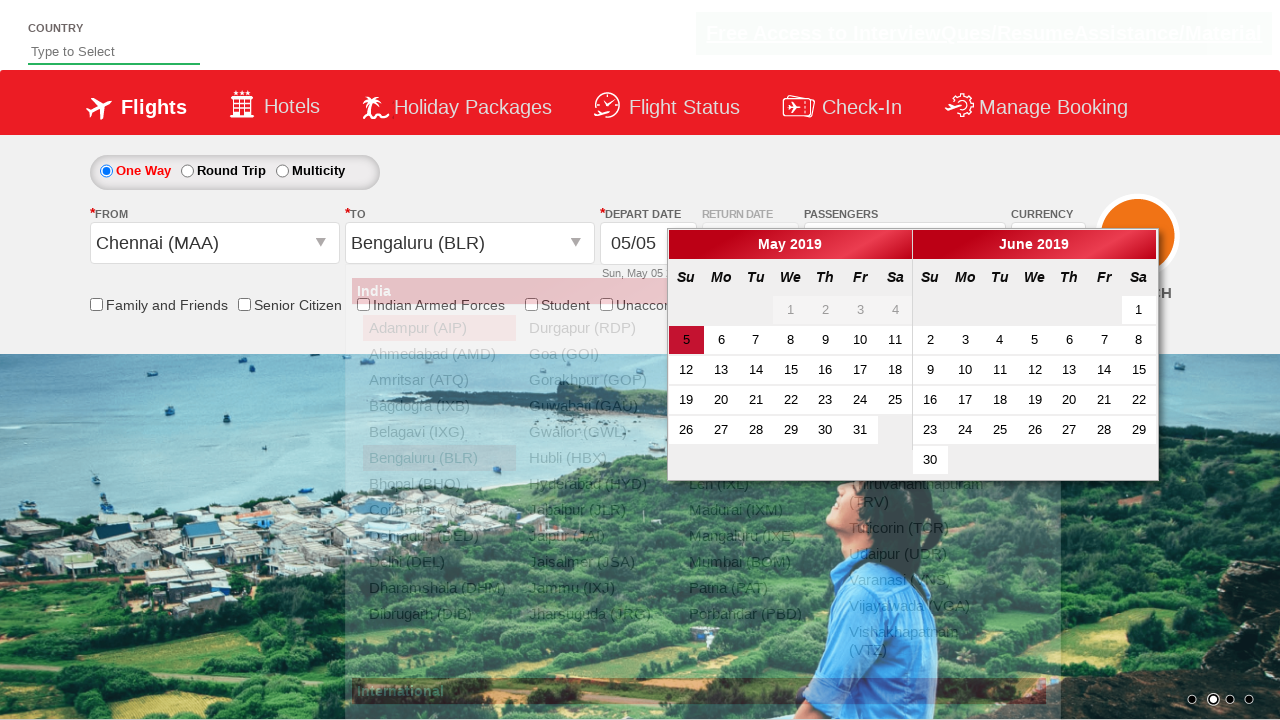

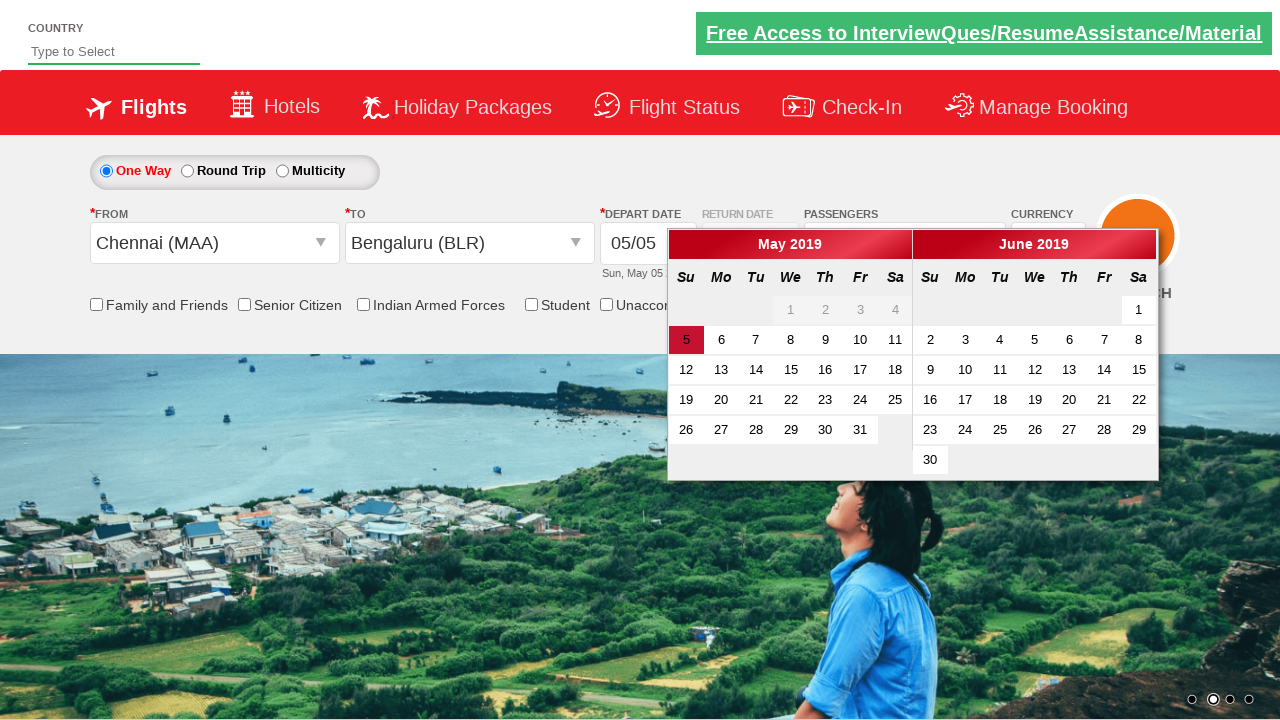